Tests sorting the Due column using semantic class-based locators instead of nth-of-type selectors

Starting URL: http://the-internet.herokuapp.com/tables

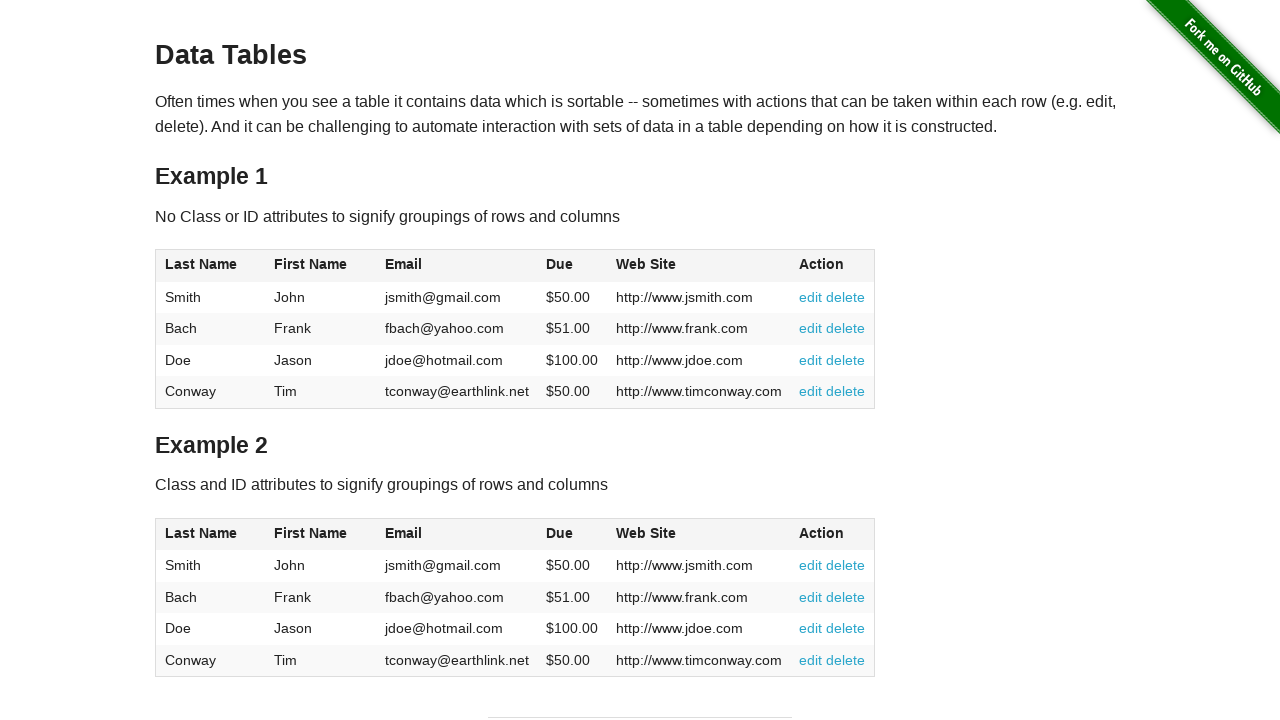

Clicked the Due column header to sort at (560, 533) on #table2 thead .dues
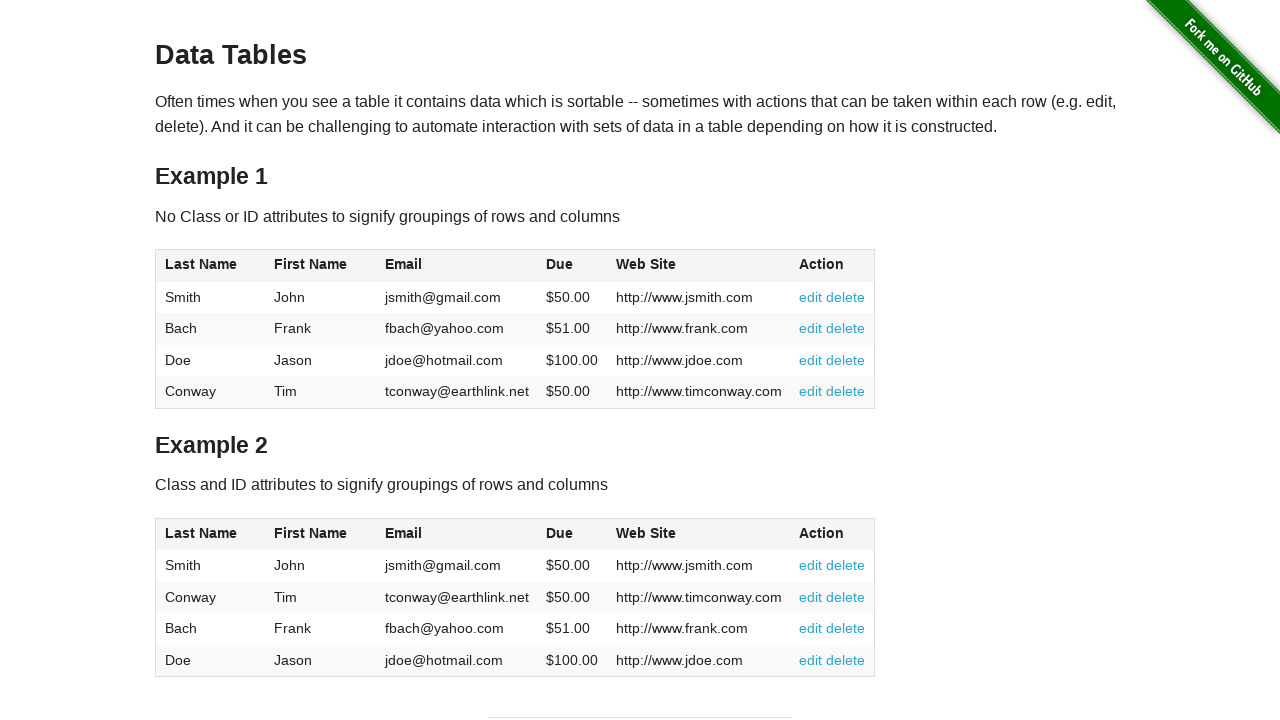

Due column cells loaded in table body
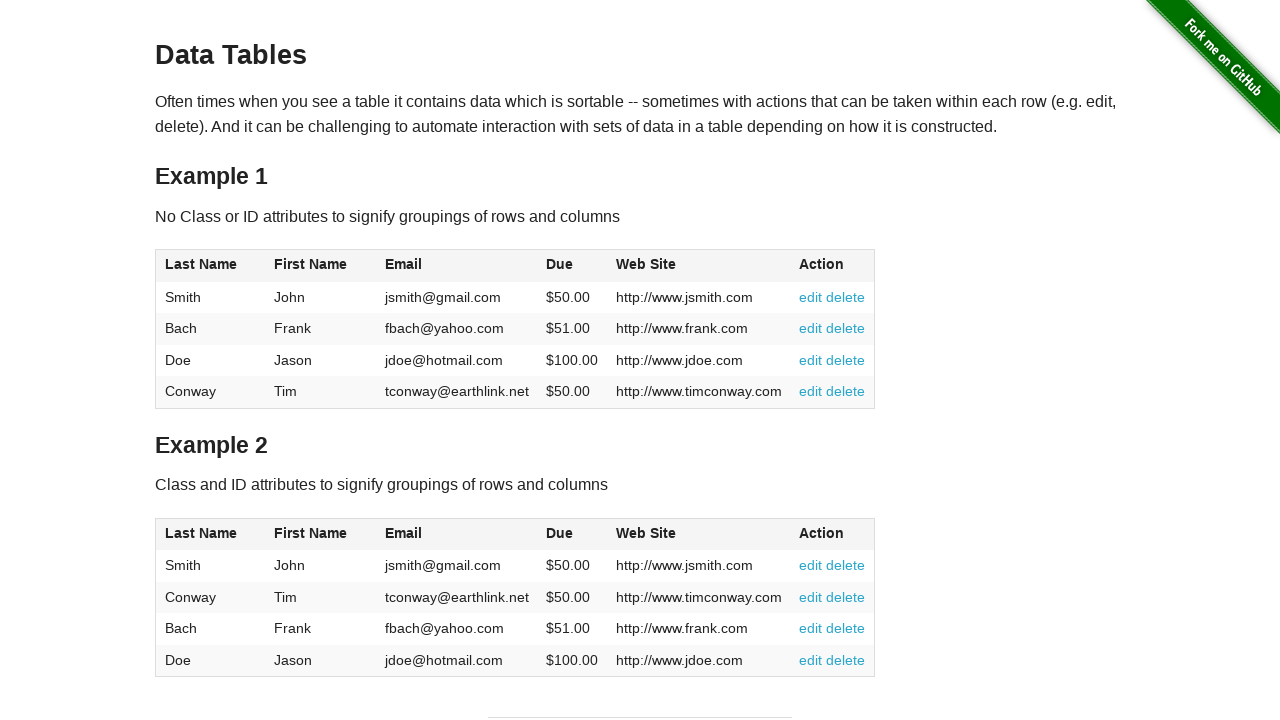

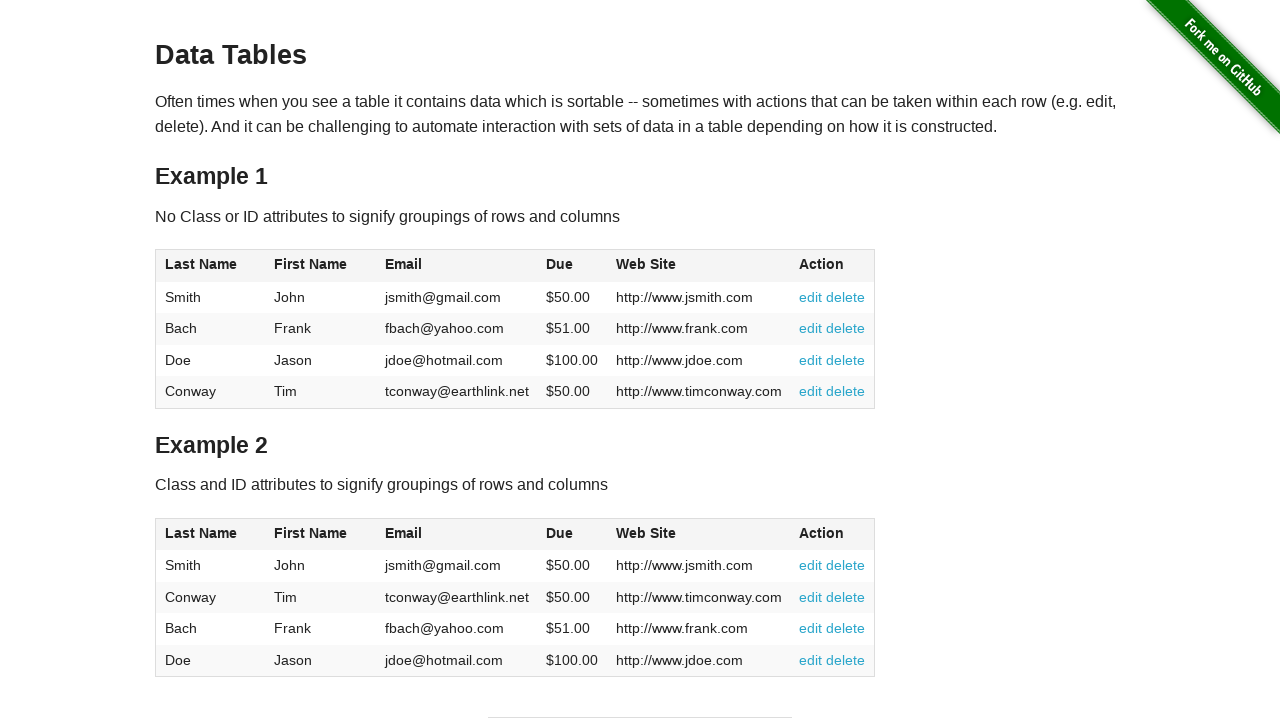